Tests that the Clear completed button displays the correct text after marking an item as complete.

Starting URL: https://demo.playwright.dev/todomvc

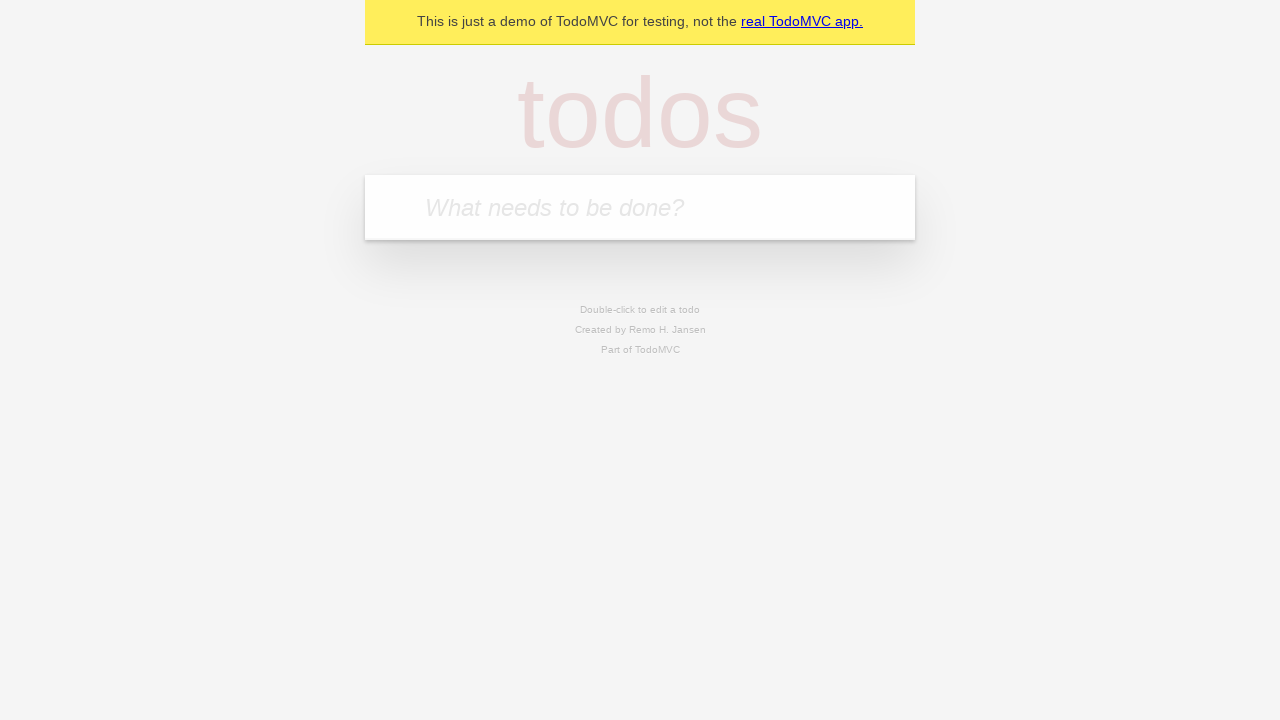

Filled todo input with 'buy some cheese' on internal:attr=[placeholder="What needs to be done?"i]
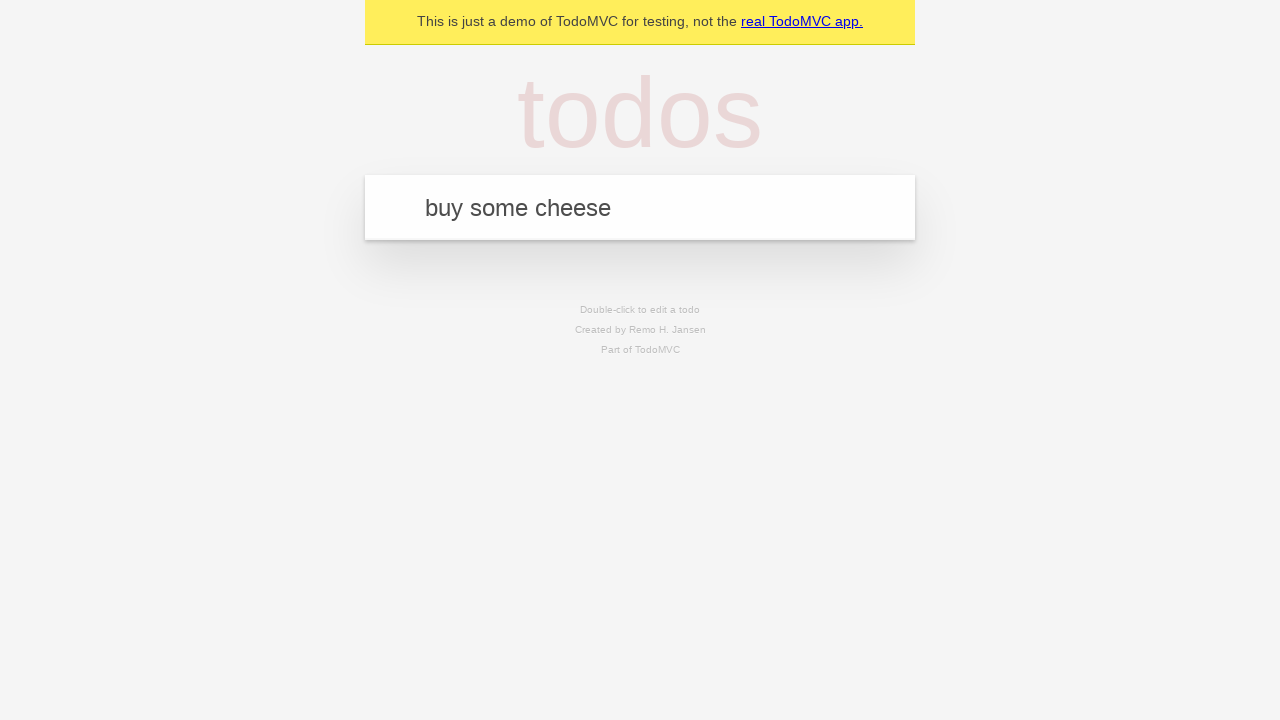

Pressed Enter to add first todo item on internal:attr=[placeholder="What needs to be done?"i]
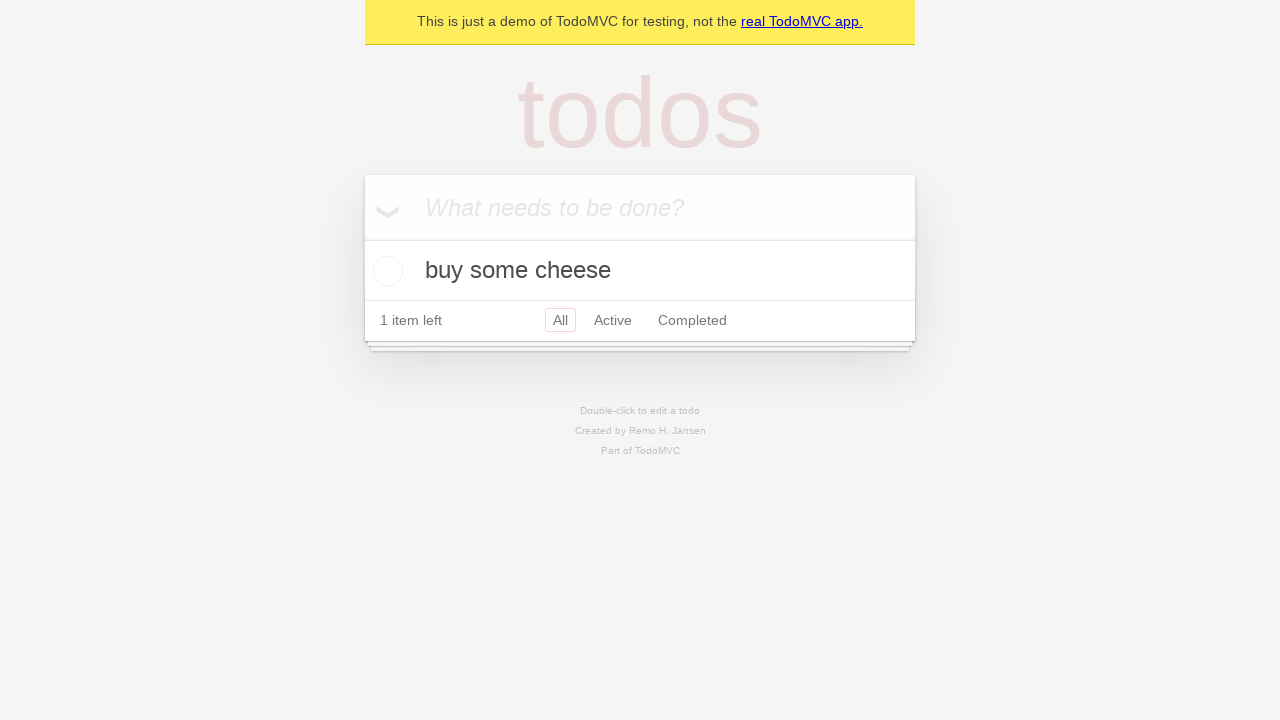

Filled todo input with 'feed the cat' on internal:attr=[placeholder="What needs to be done?"i]
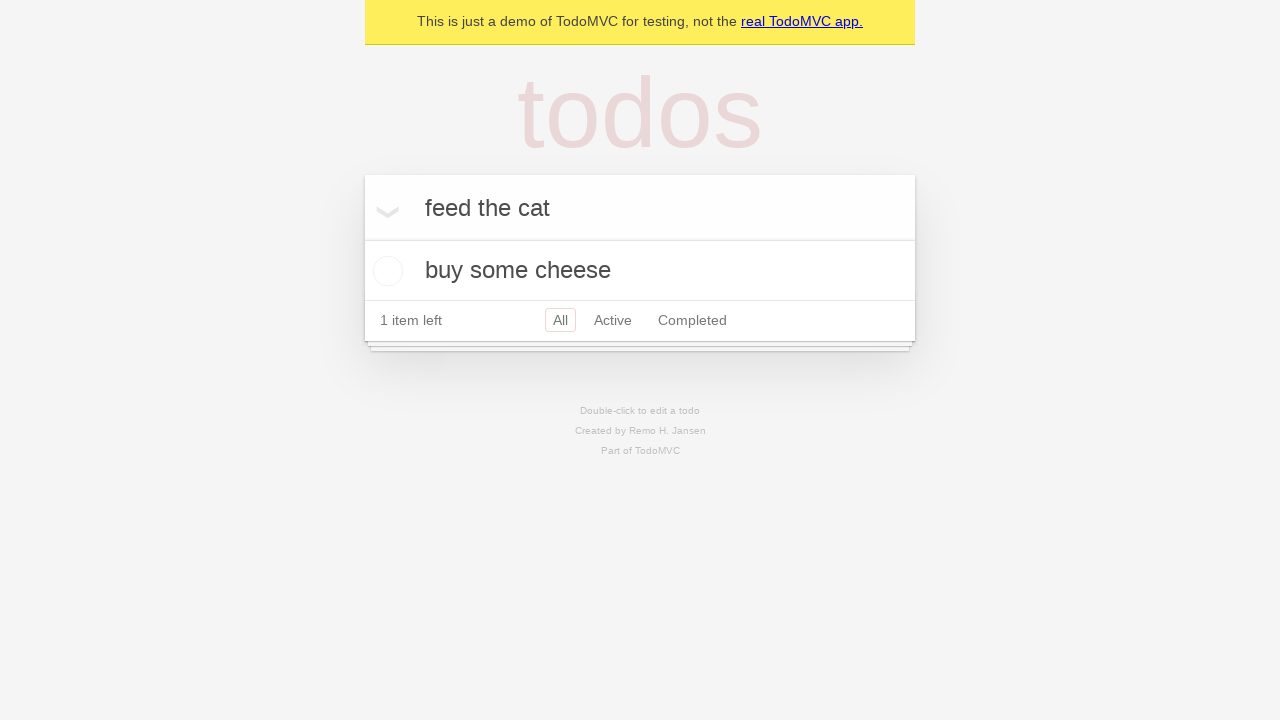

Pressed Enter to add second todo item on internal:attr=[placeholder="What needs to be done?"i]
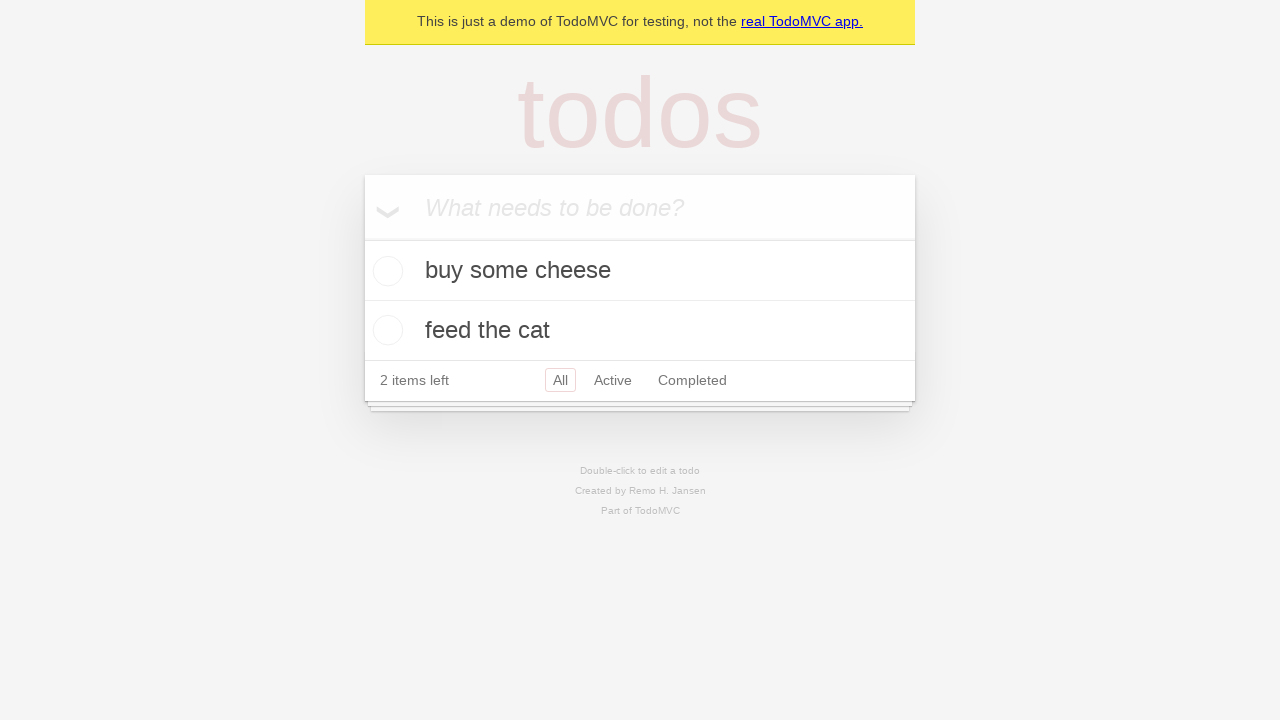

Filled todo input with 'book a doctors appointment' on internal:attr=[placeholder="What needs to be done?"i]
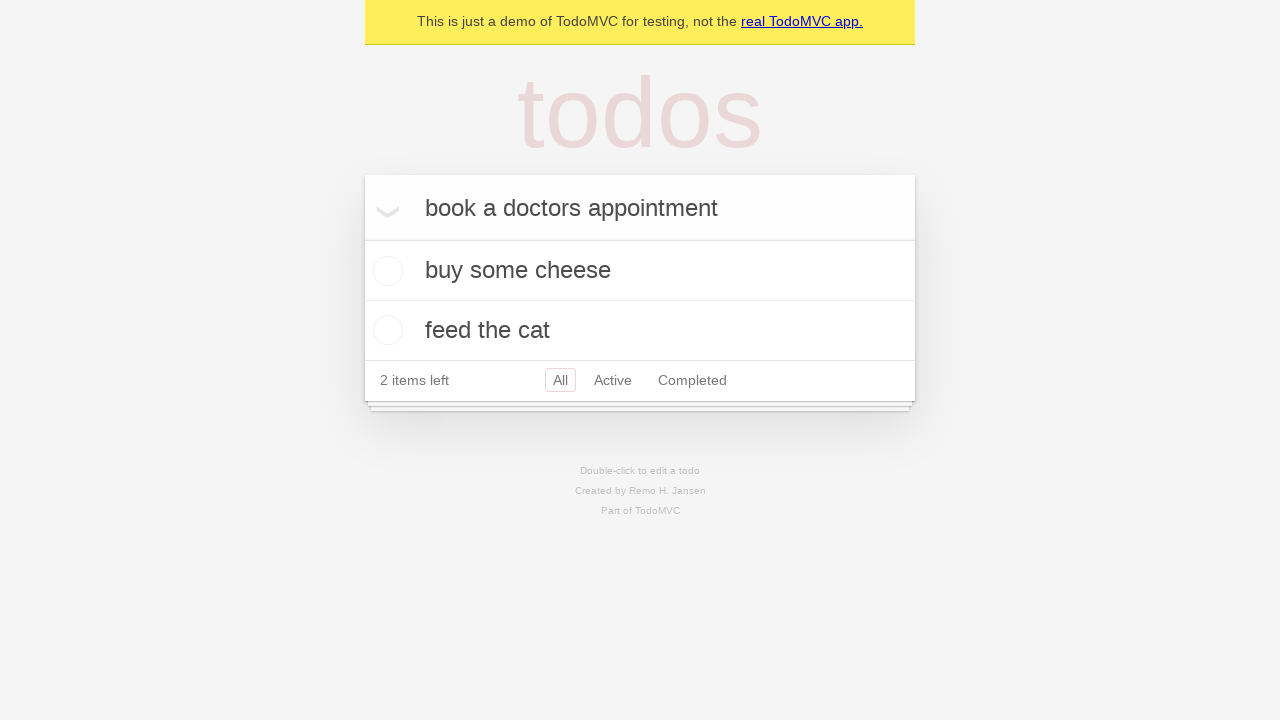

Pressed Enter to add third todo item on internal:attr=[placeholder="What needs to be done?"i]
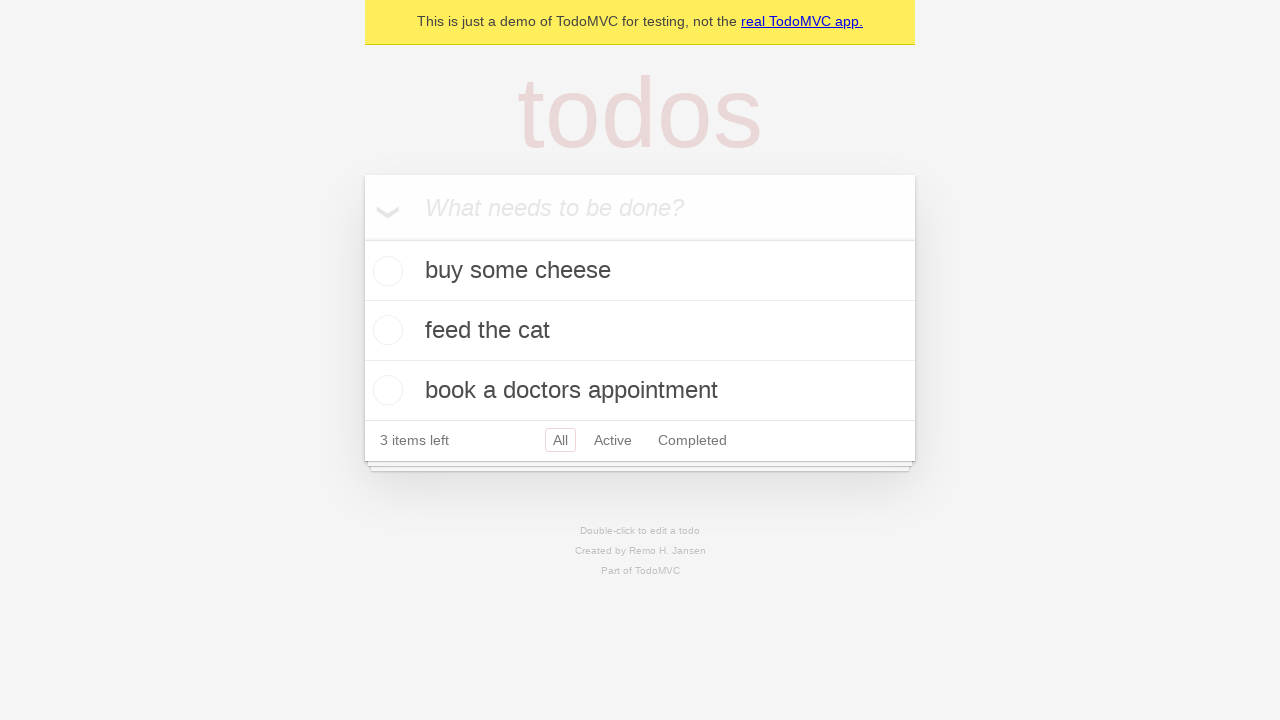

Checked the first todo item as complete at (385, 271) on .todo-list li .toggle >> nth=0
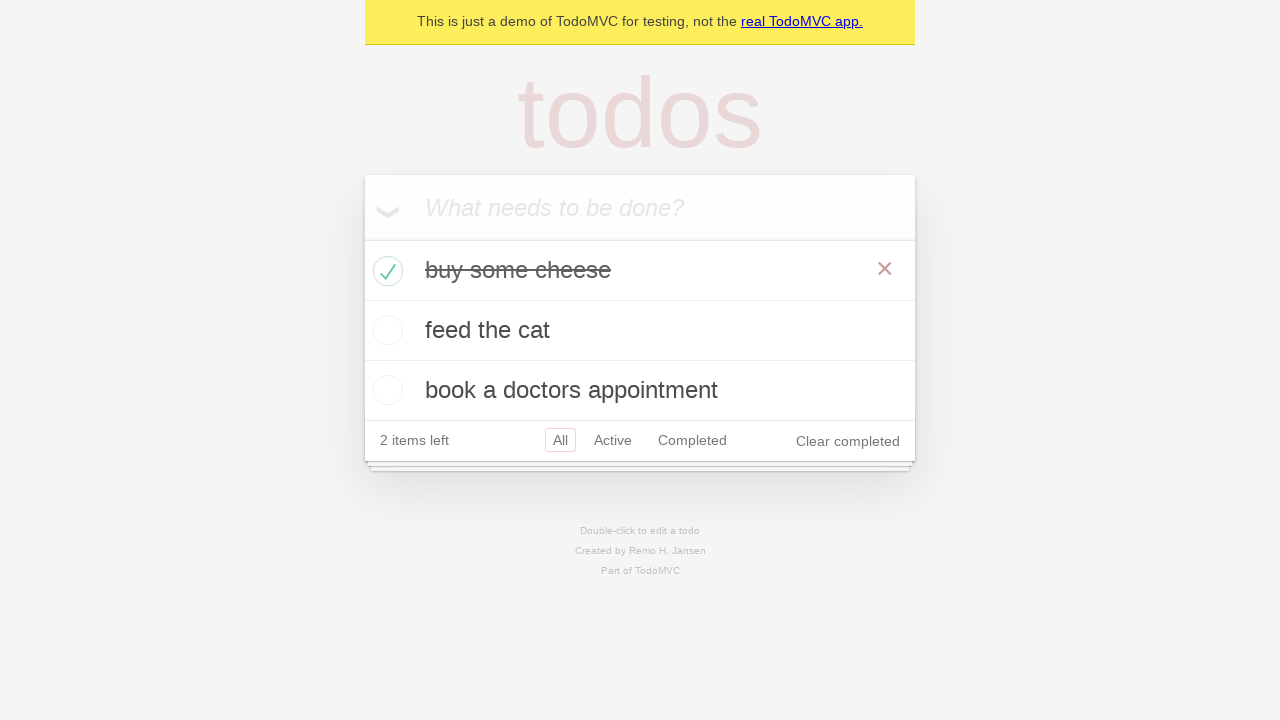

Verified 'Clear completed' button is visible
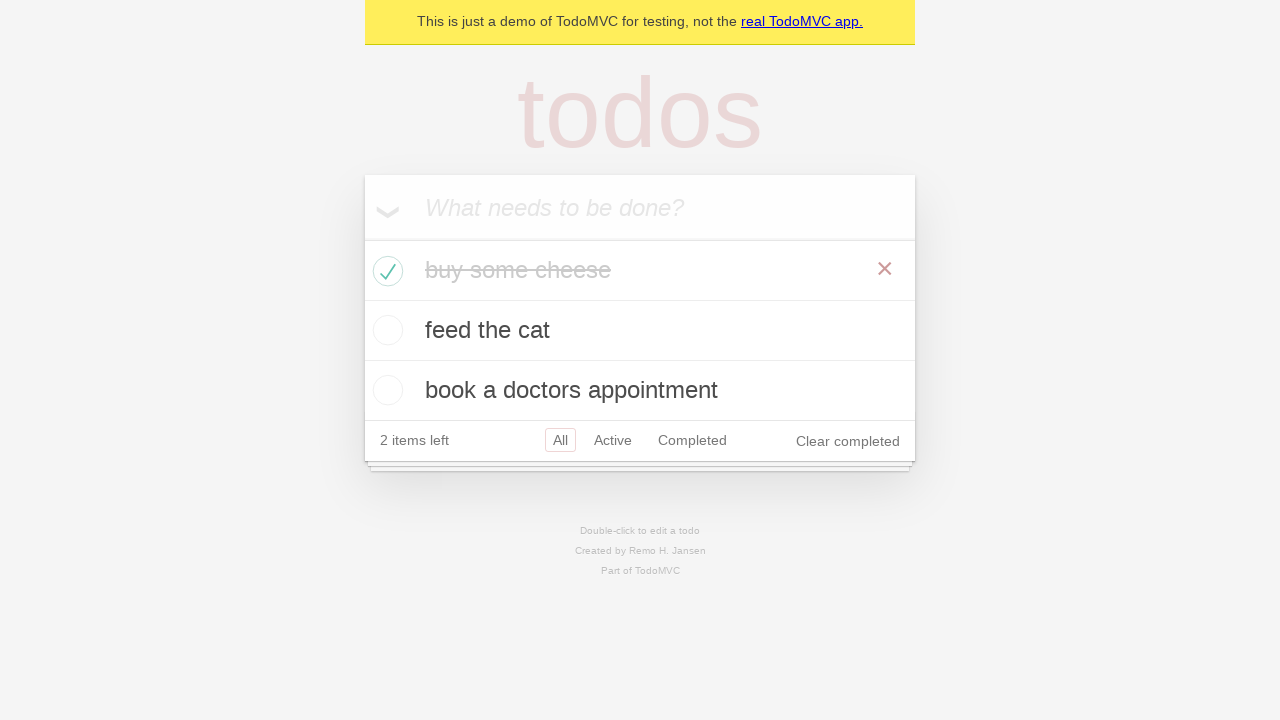

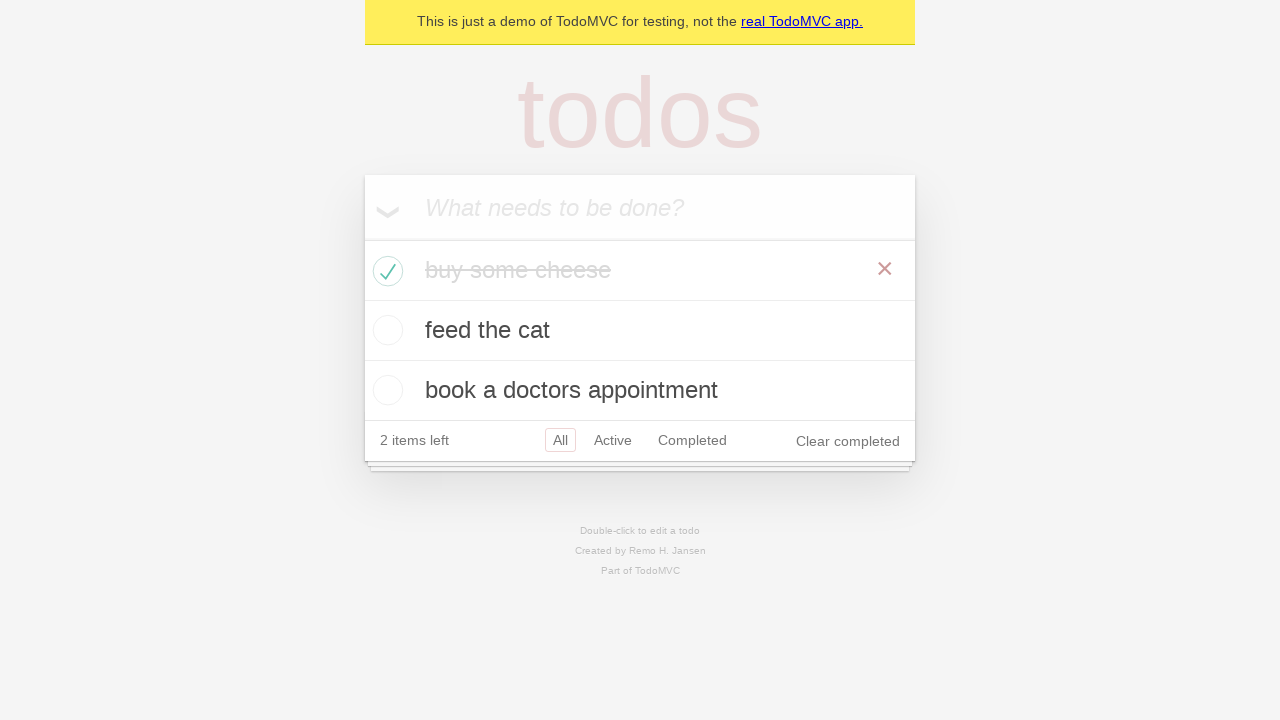